Tests drag and drop functionality on the jQuery UI demo page by switching to an iframe and dragging an element from the source to the target drop zone.

Starting URL: http://jqueryui.com/droppable/

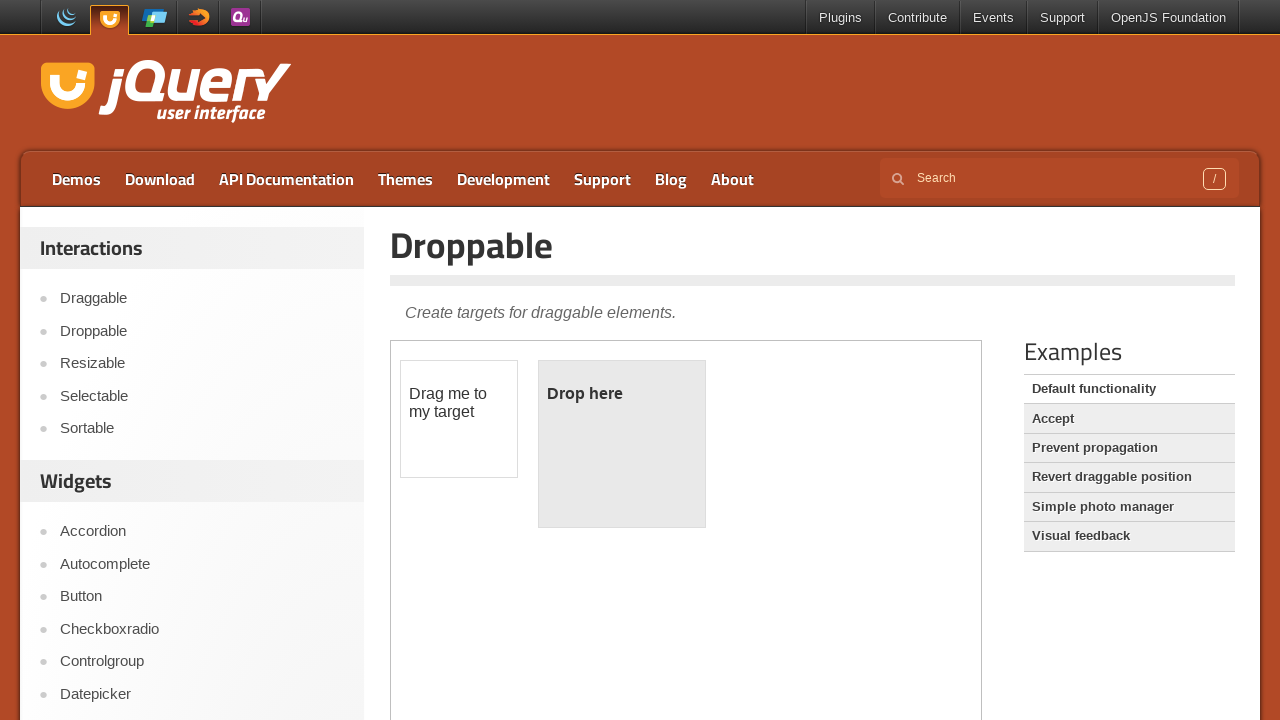

Located the first iframe on the jQuery UI droppable demo page
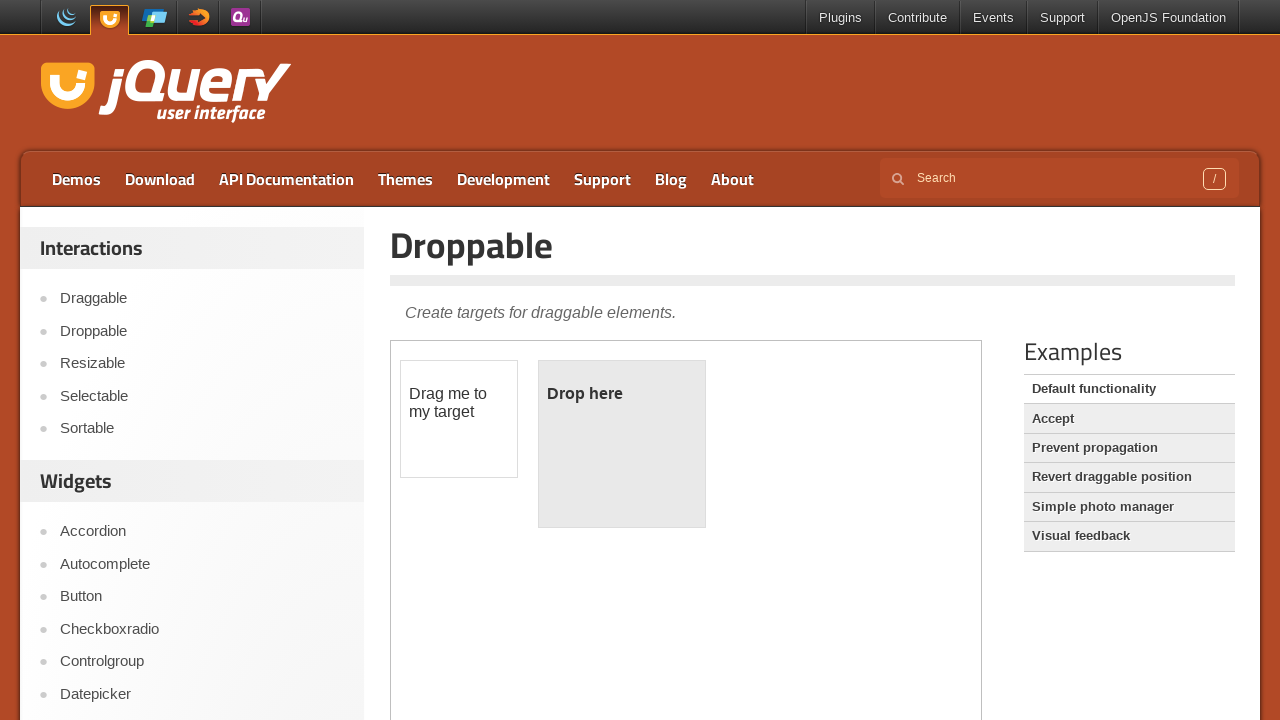

Draggable element (#draggable) is now visible
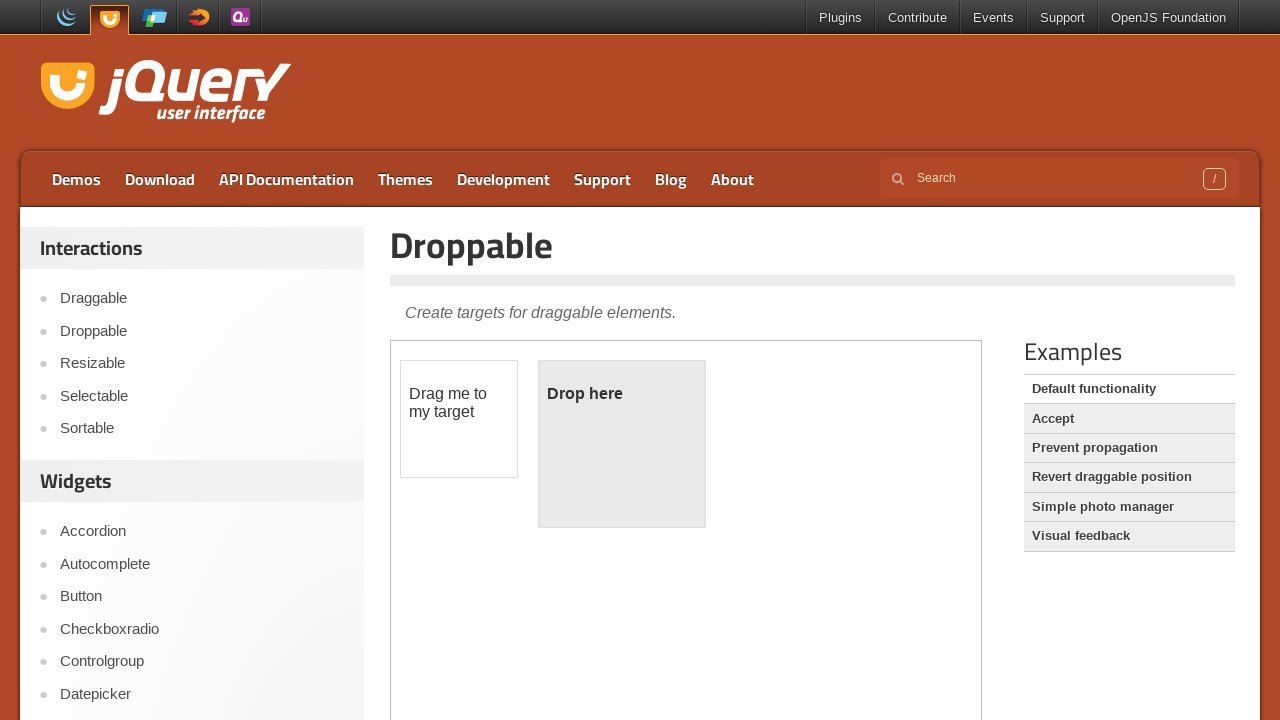

Droppable element (#droppable) is now visible
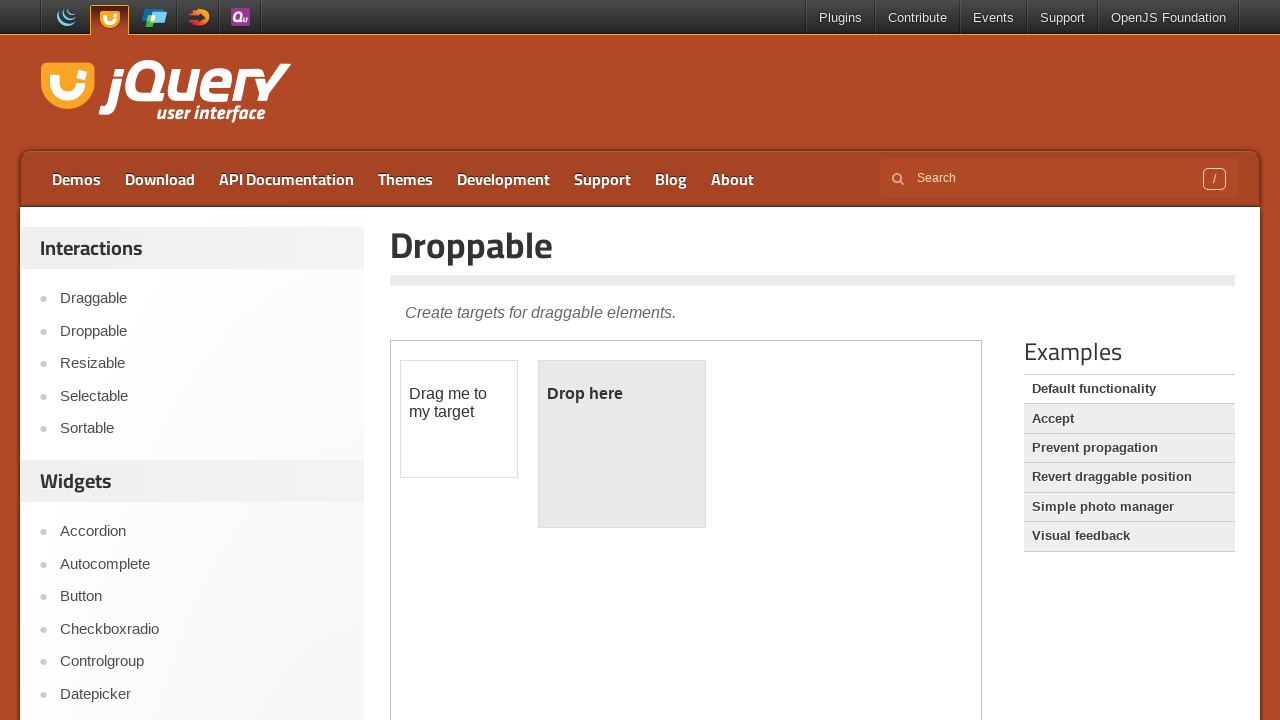

Dragged the draggable element (#draggable) to the droppable target (#droppable) at (622, 444)
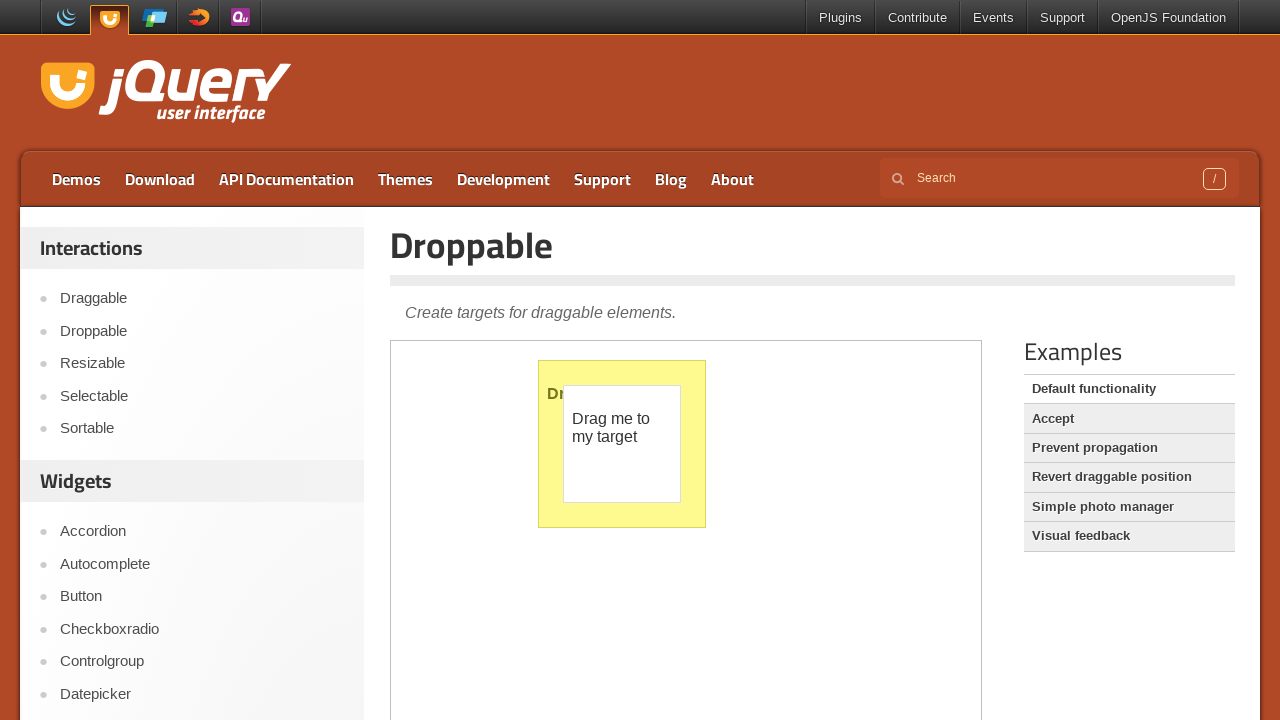

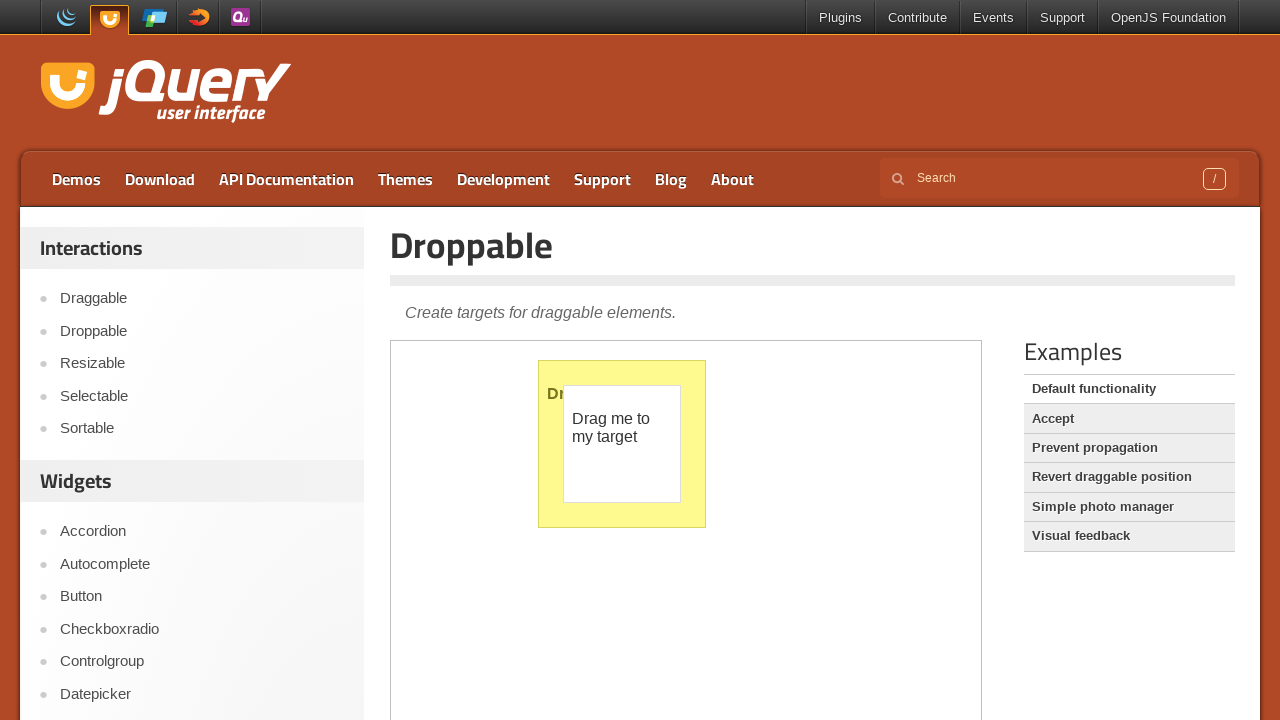